Tests dynamic loading functionality by clicking the start button and waiting for content to load

Starting URL: http://the-internet.herokuapp.com/dynamic_loading/1

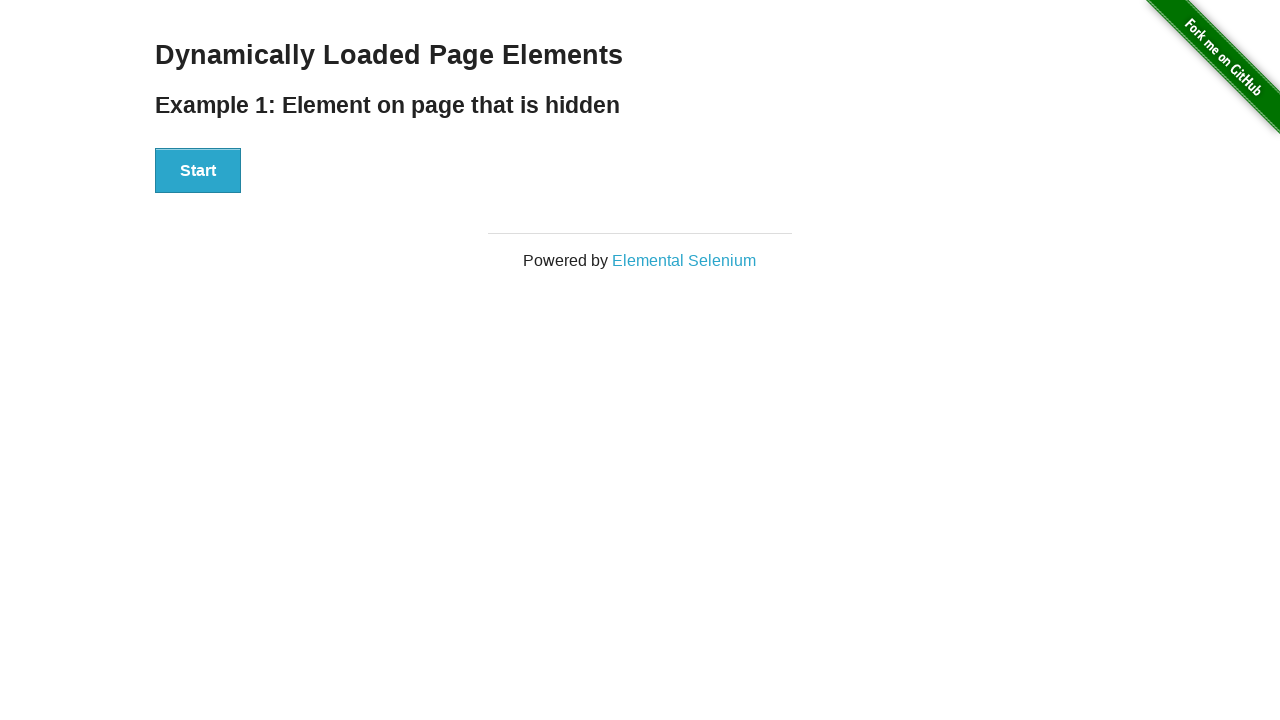

Clicked the start button to trigger dynamic loading at (198, 171) on #start > button
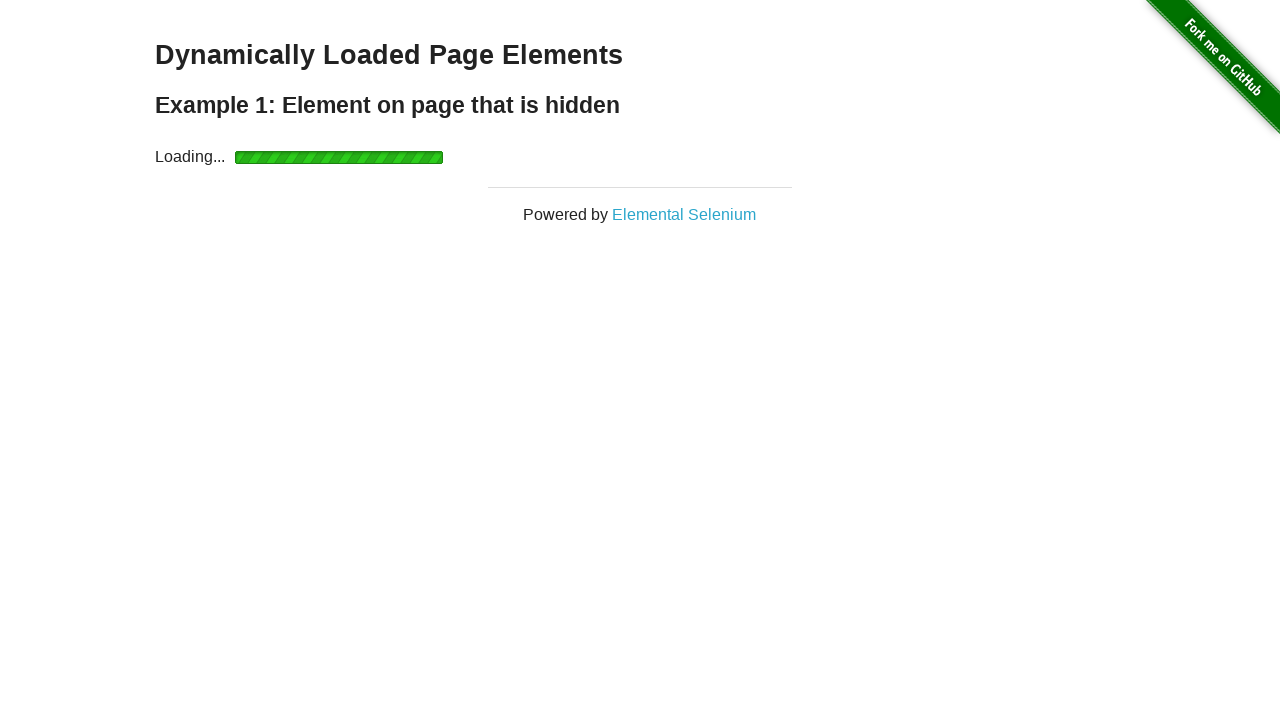

Dynamically loaded content appeared
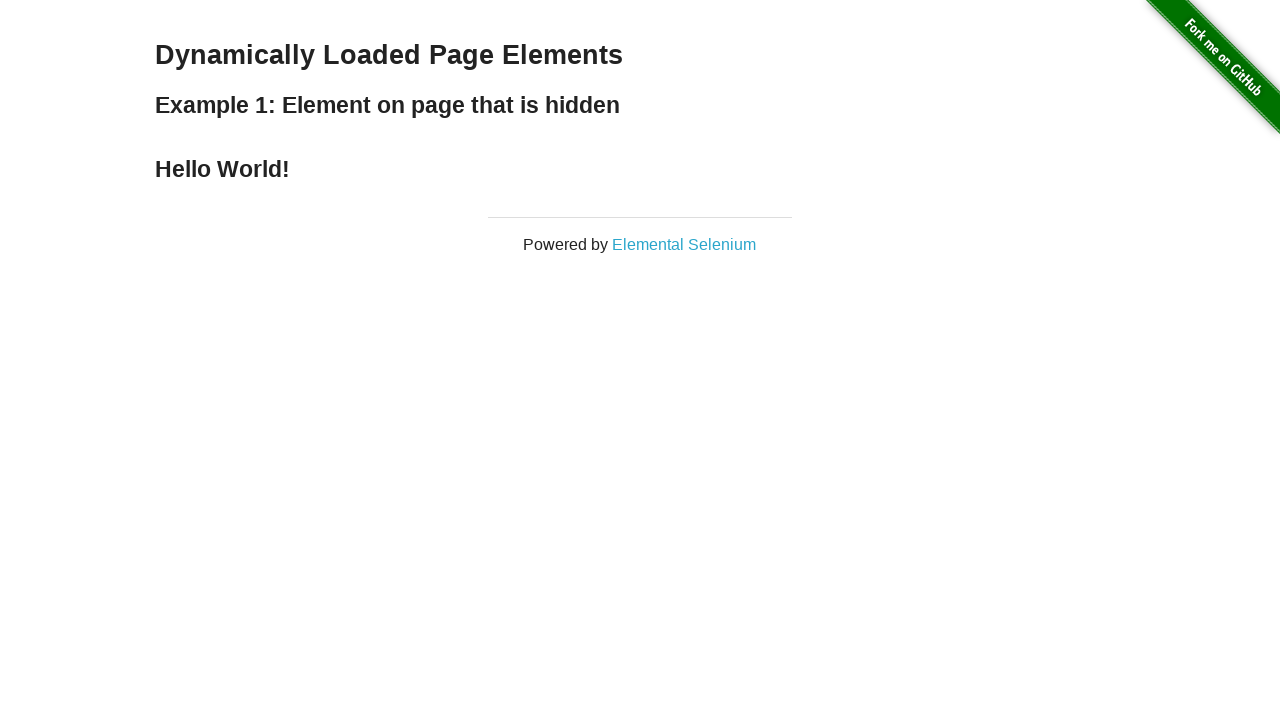

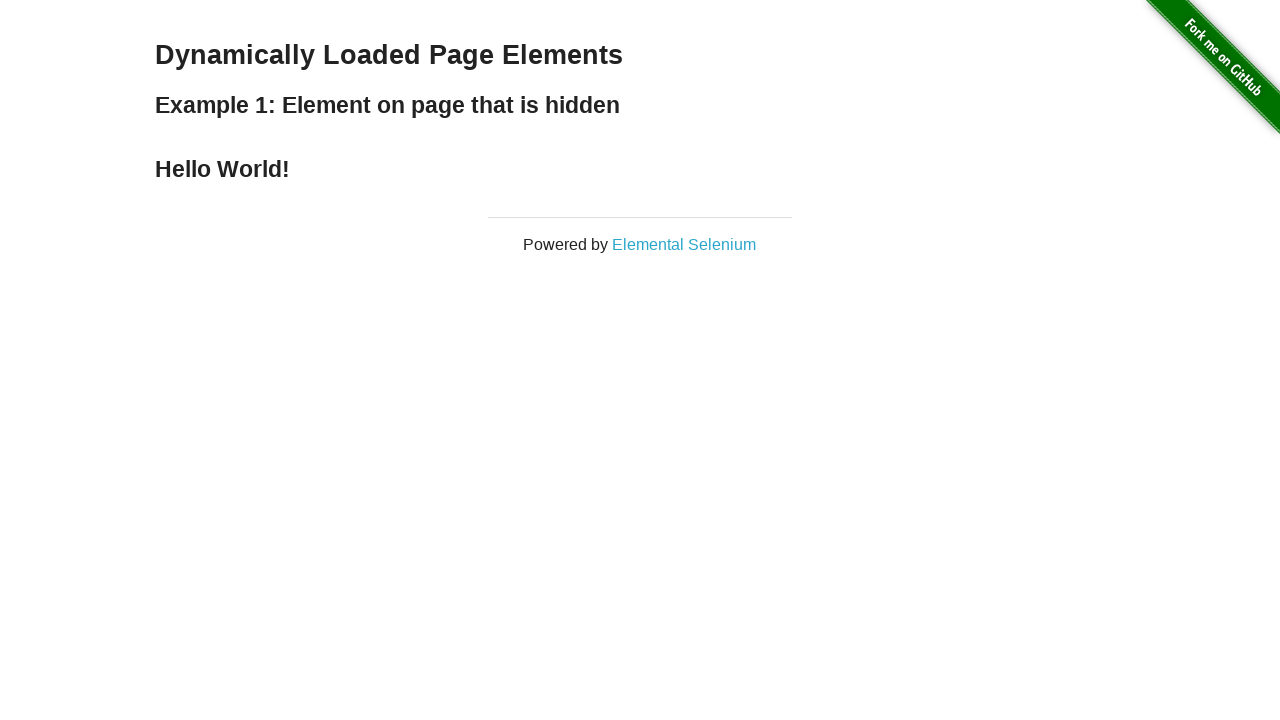